Tests a student registration form by filling out personal information including name, email, phone number, gender, birthdate, subjects, hobbies, address, and location, then submits the form.

Starting URL: https://demoqa.com/automation-practice-form

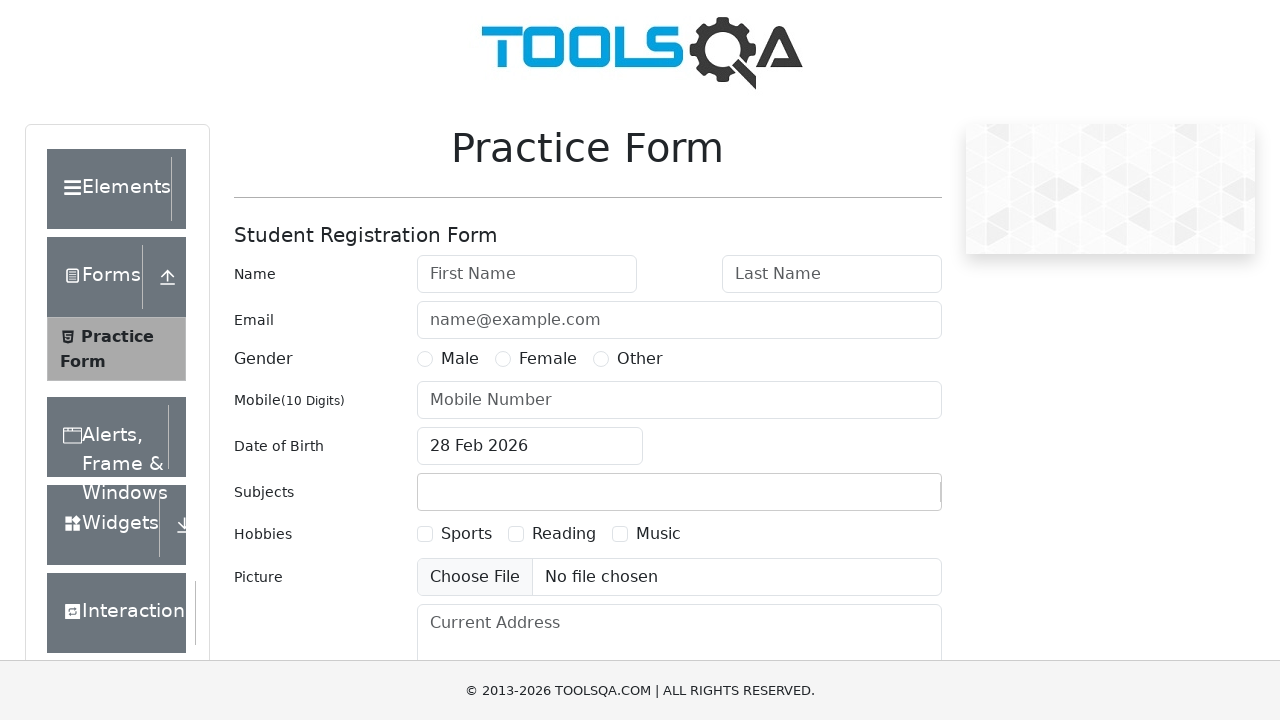

Student registration form page loaded
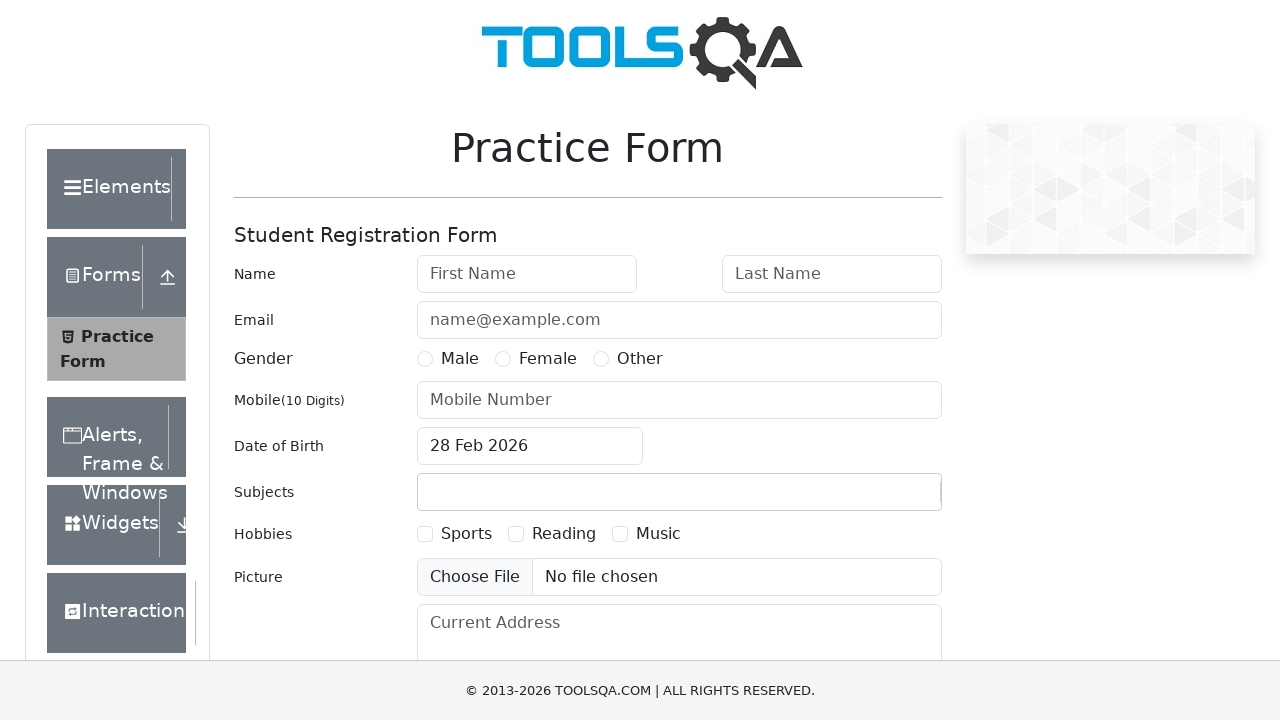

Entered first name 'Roma' on #firstName
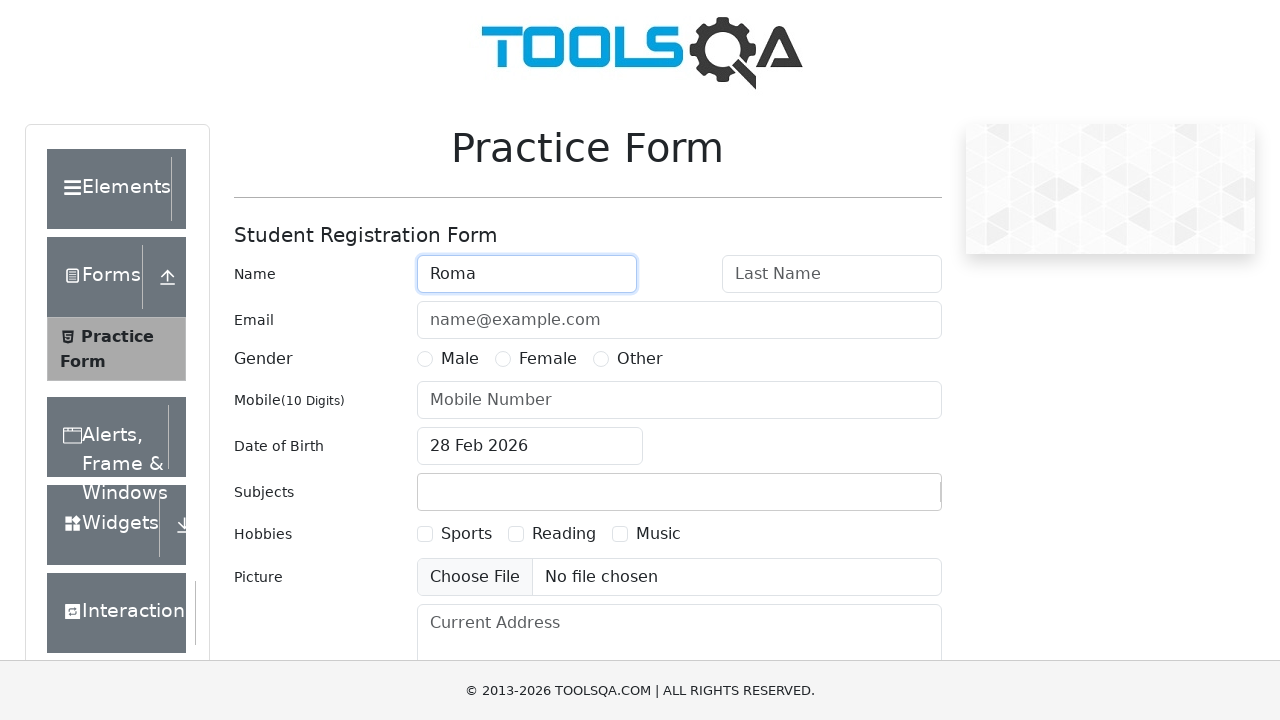

Entered last name 'TestLast' on #lastName
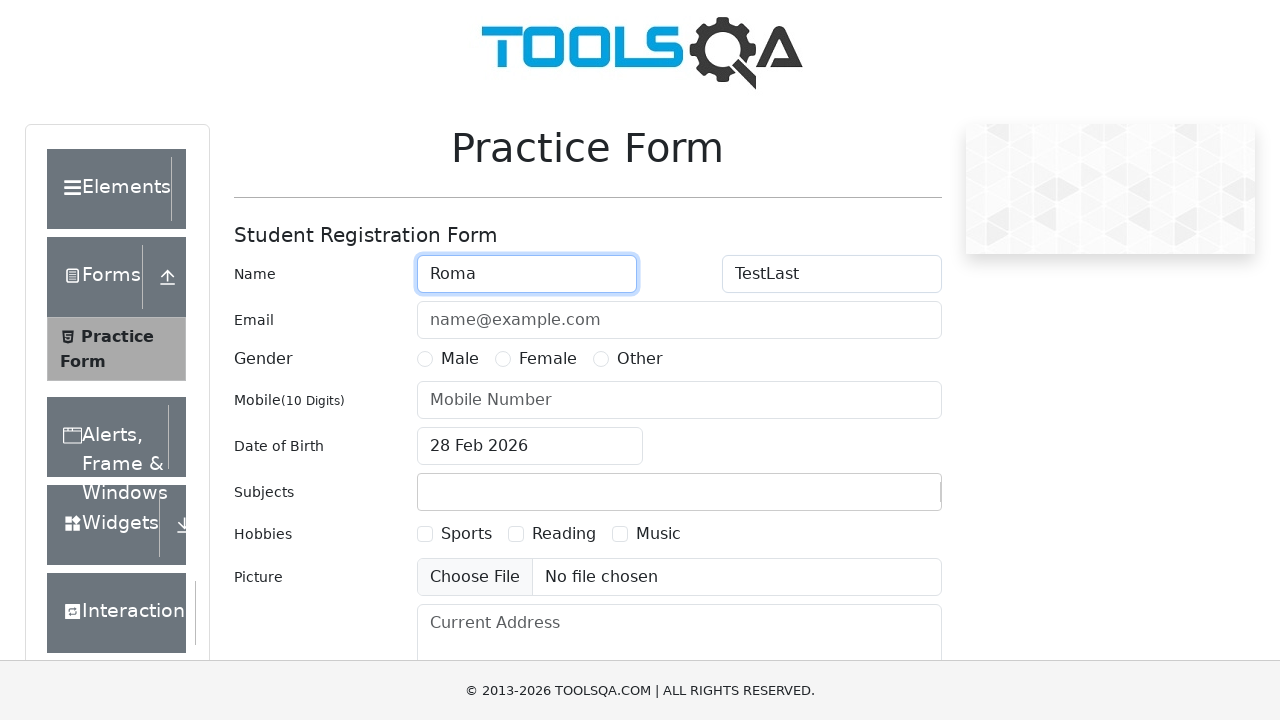

Entered email 'roma@test.com' on #userEmail
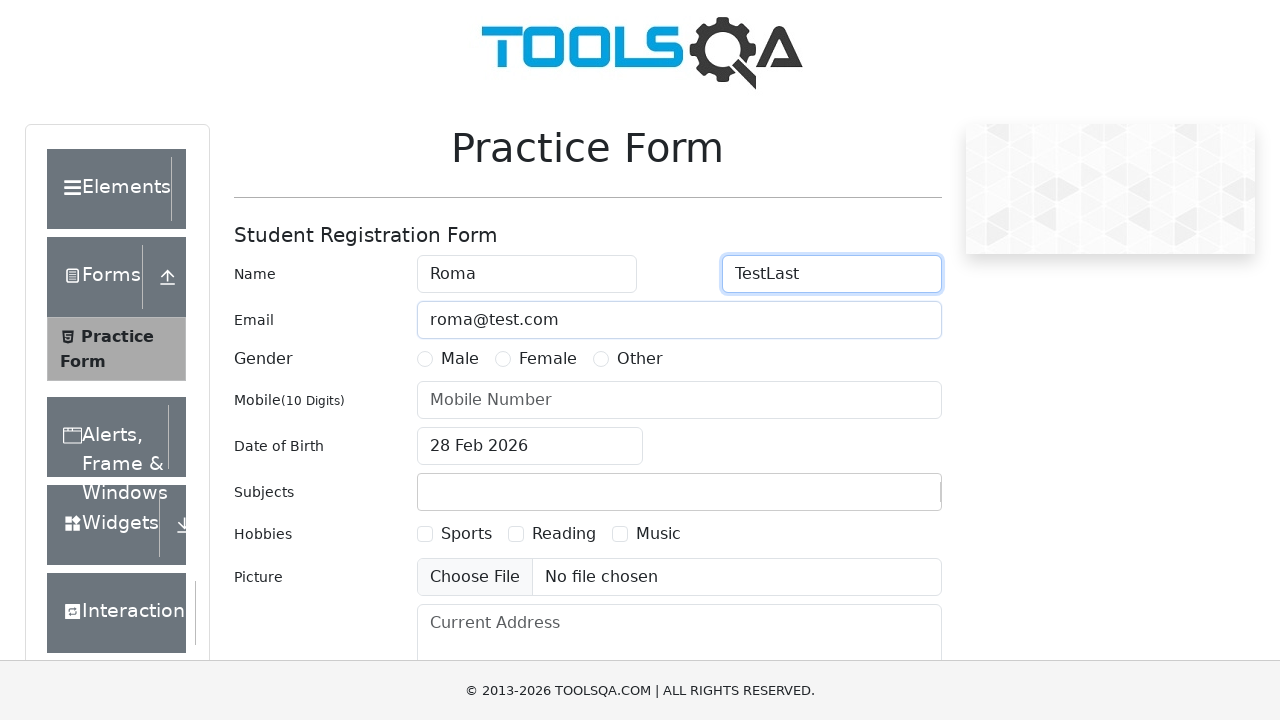

Entered phone number '0123456789' on #userNumber
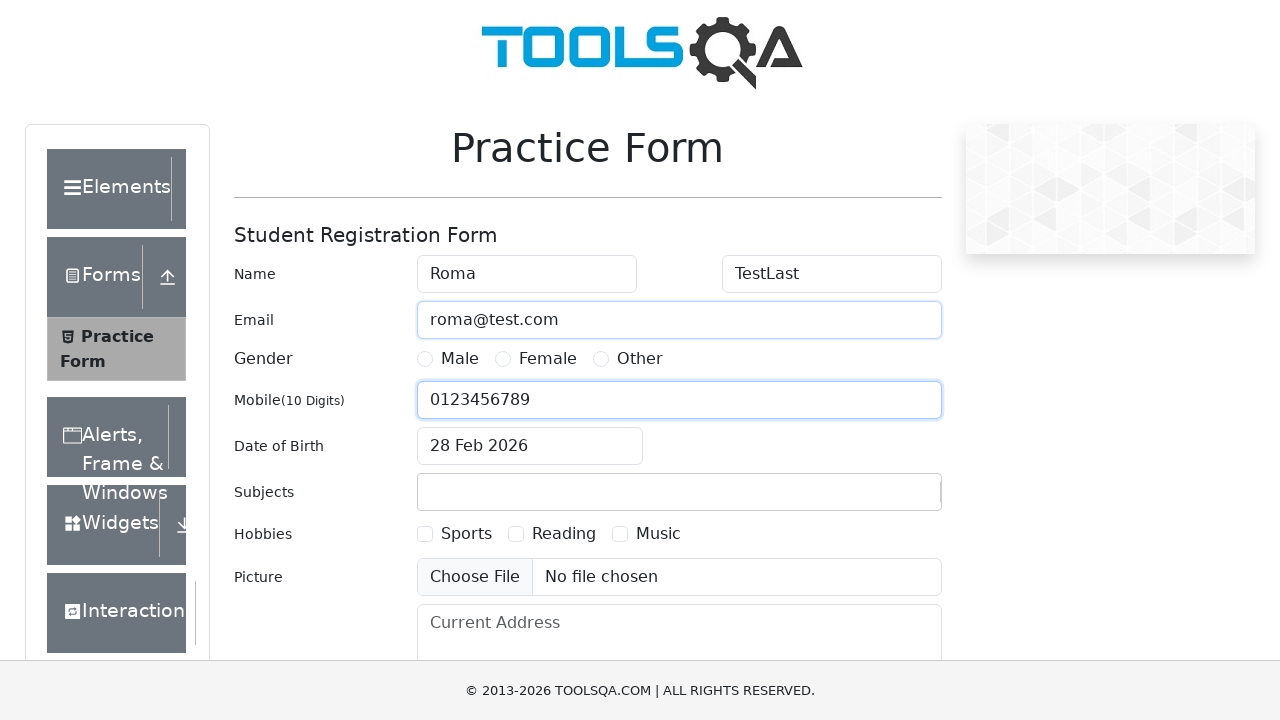

Selected gender option at (460, 359) on label[for='gender-radio-1']
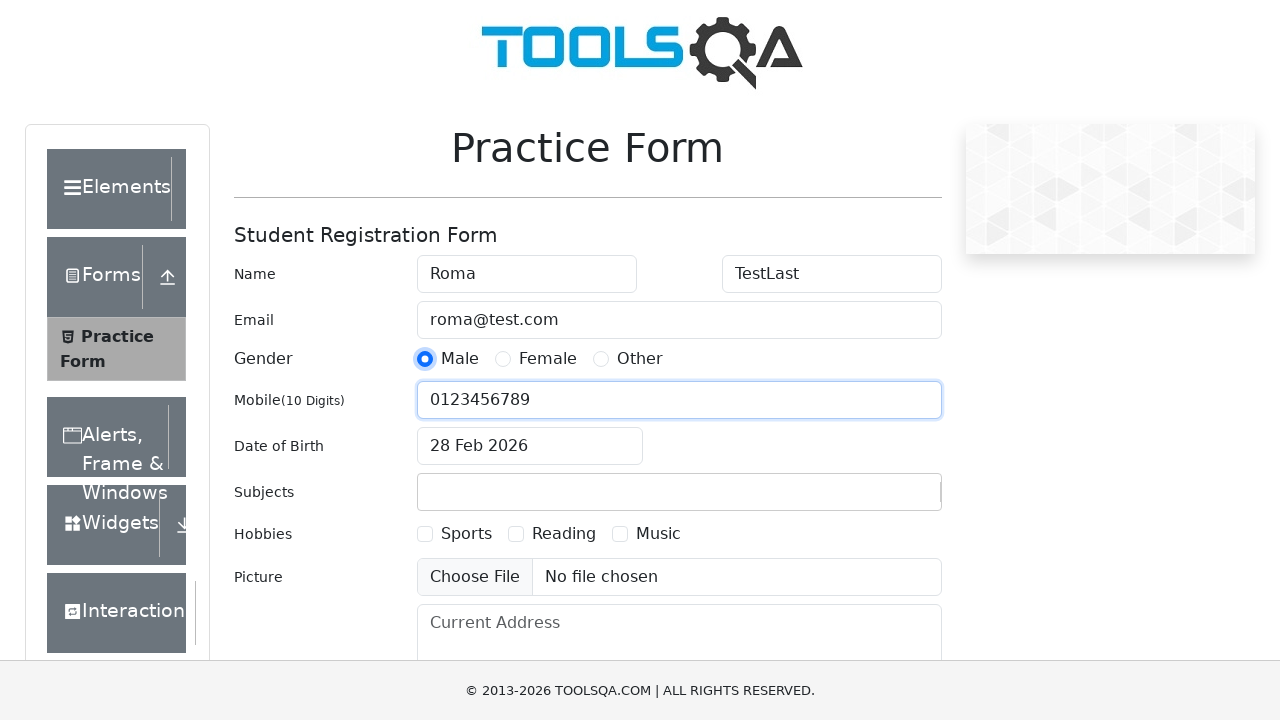

Opened date of birth picker at (530, 446) on #dateOfBirthInput
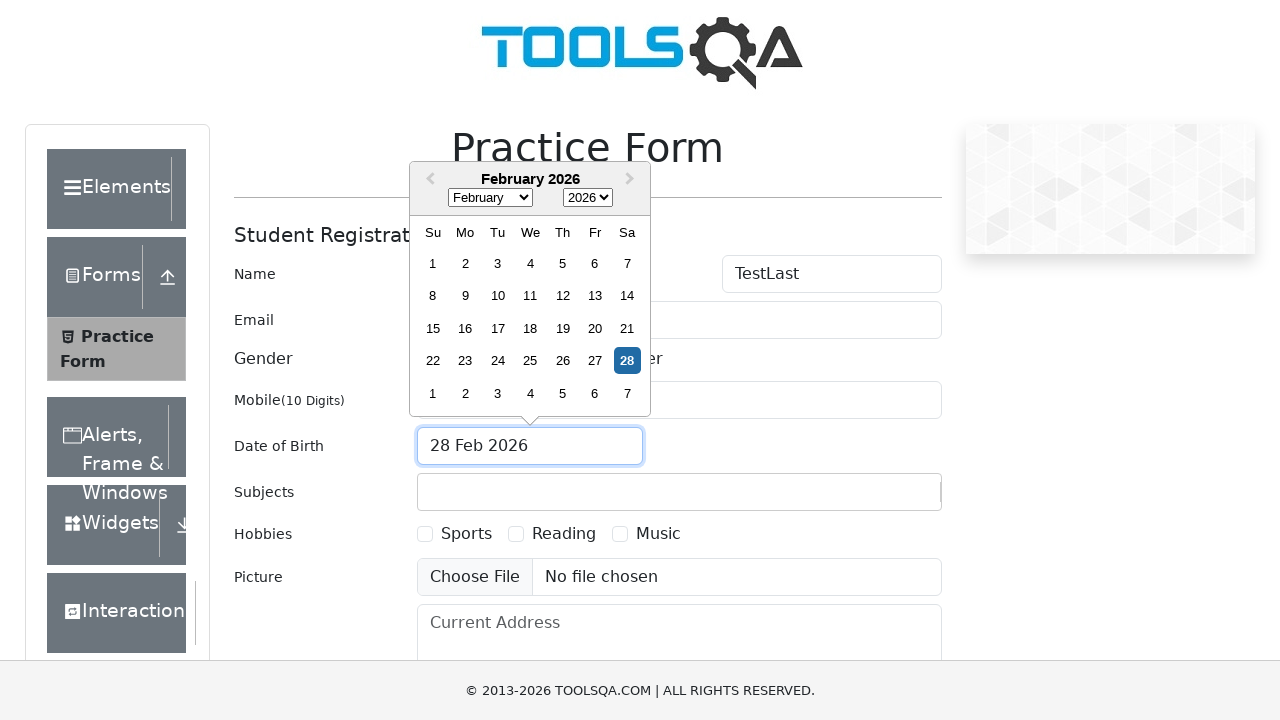

Selected month (May) for birthdate on .react-datepicker__month-select
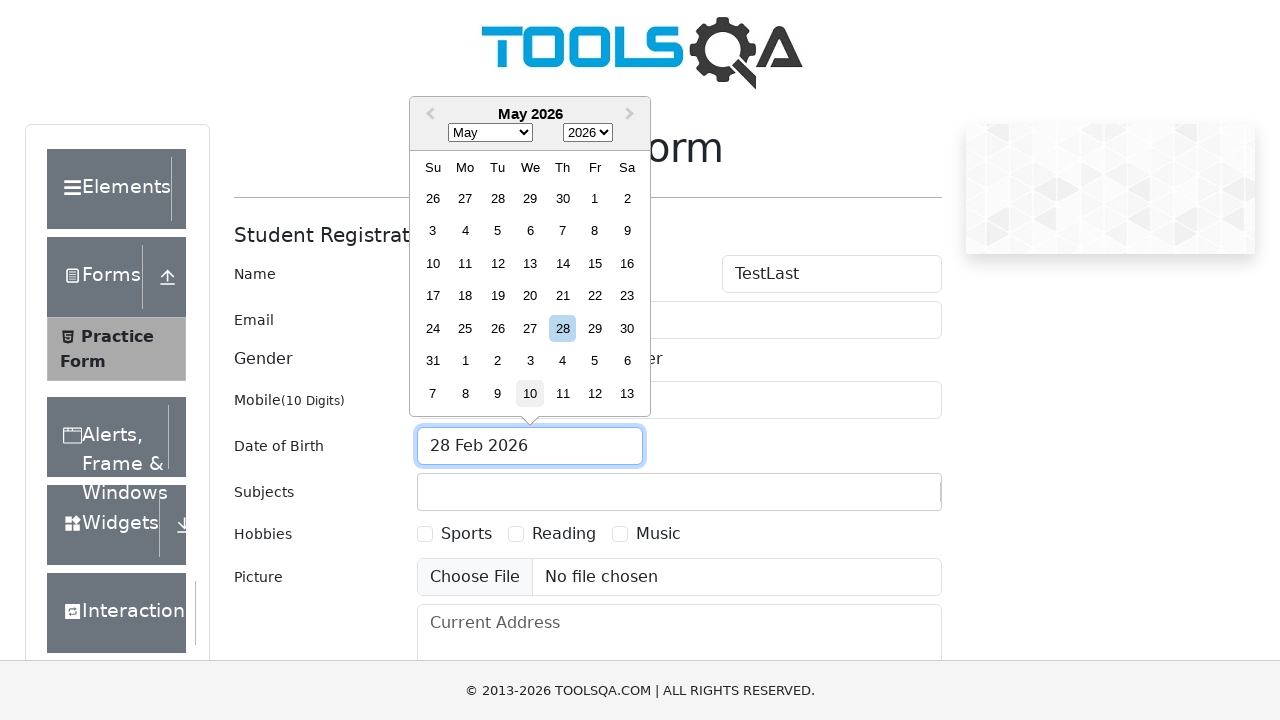

Selected year (1980) for birthdate on .react-datepicker__year-select
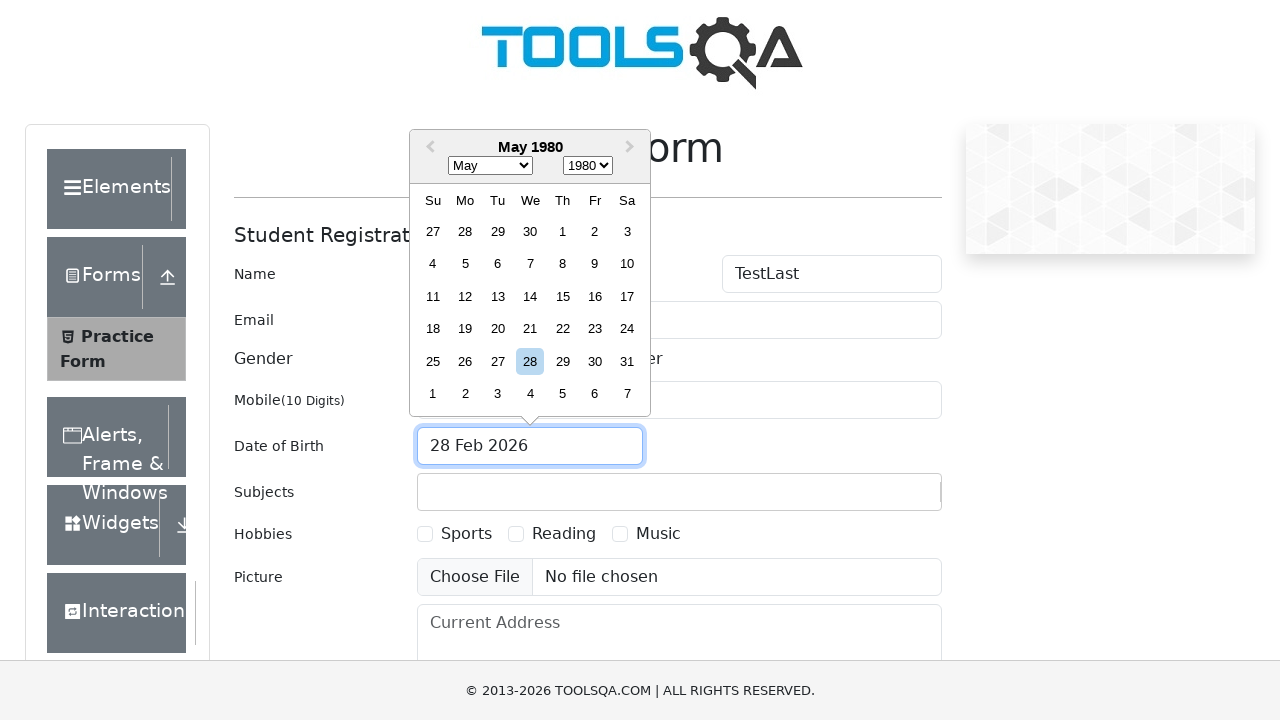

Selected day 25 for birthdate at (433, 361) on .react-datepicker__day--025
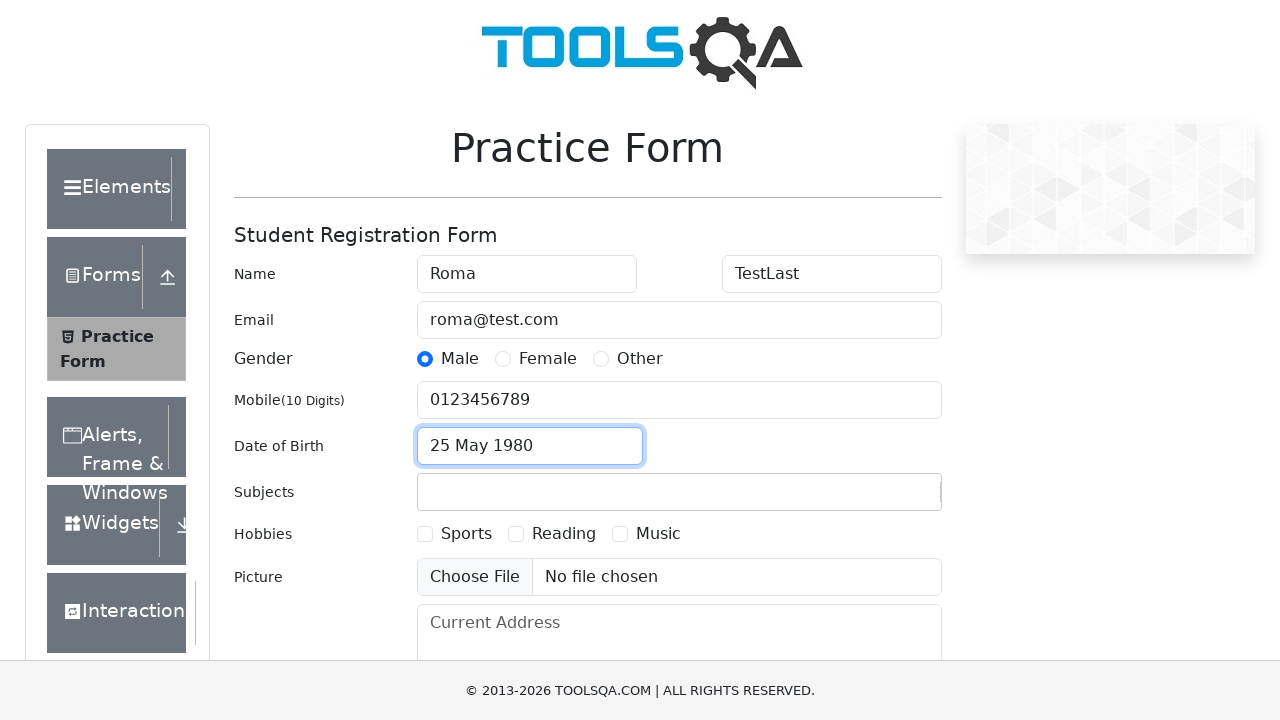

Entered subject 'Physics' on #subjectsInput
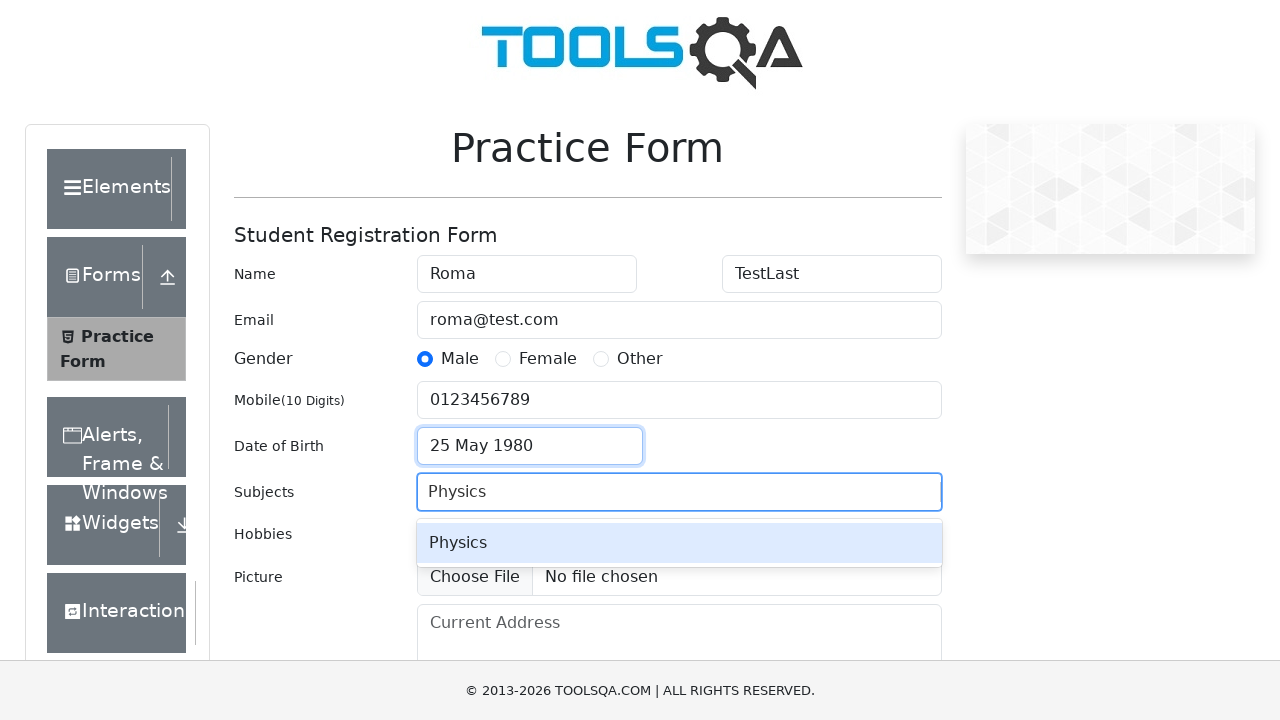

Confirmed subject selection by pressing Enter
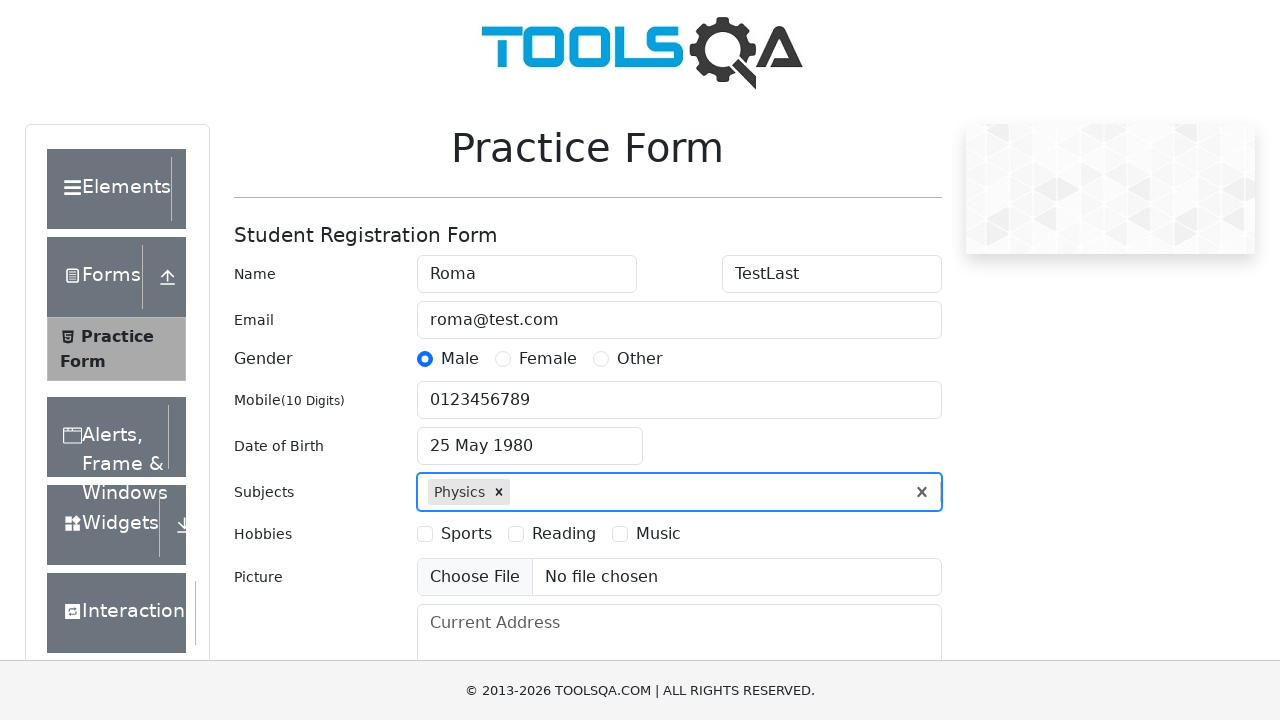

Selected hobby option at (466, 534) on label[for='hobbies-checkbox-1']
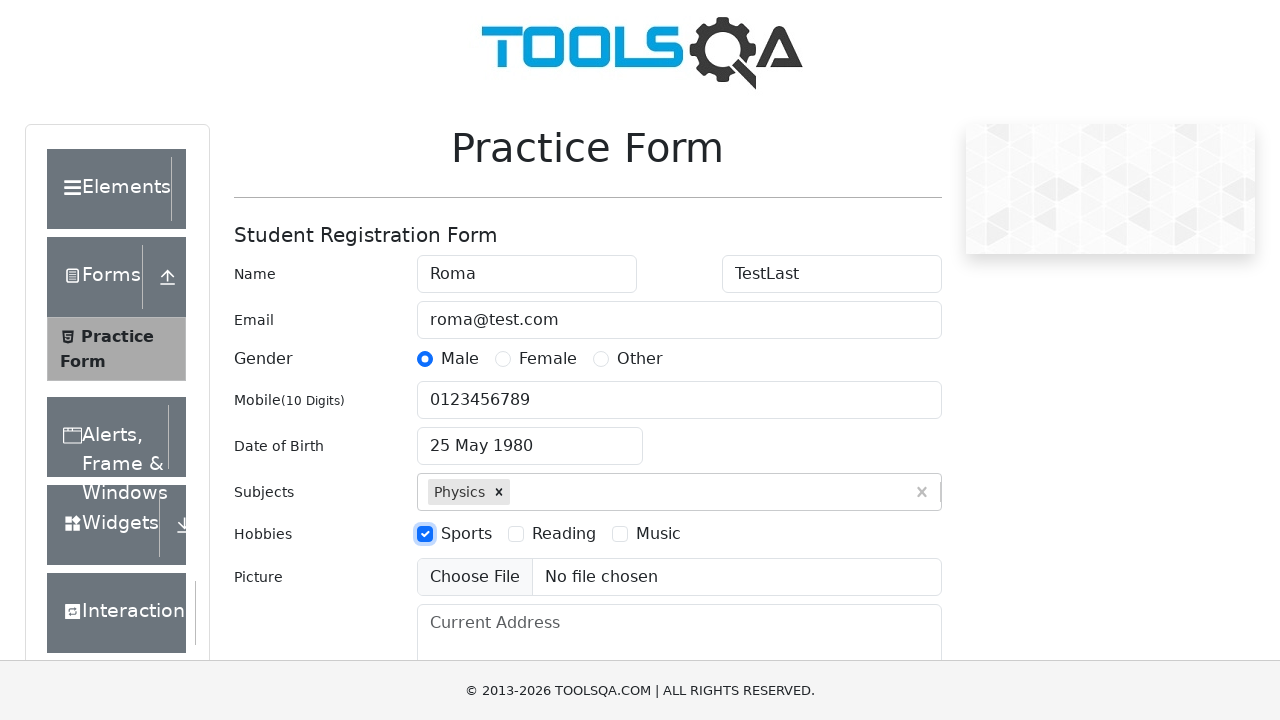

Entered current address 'Some address' on #currentAddress
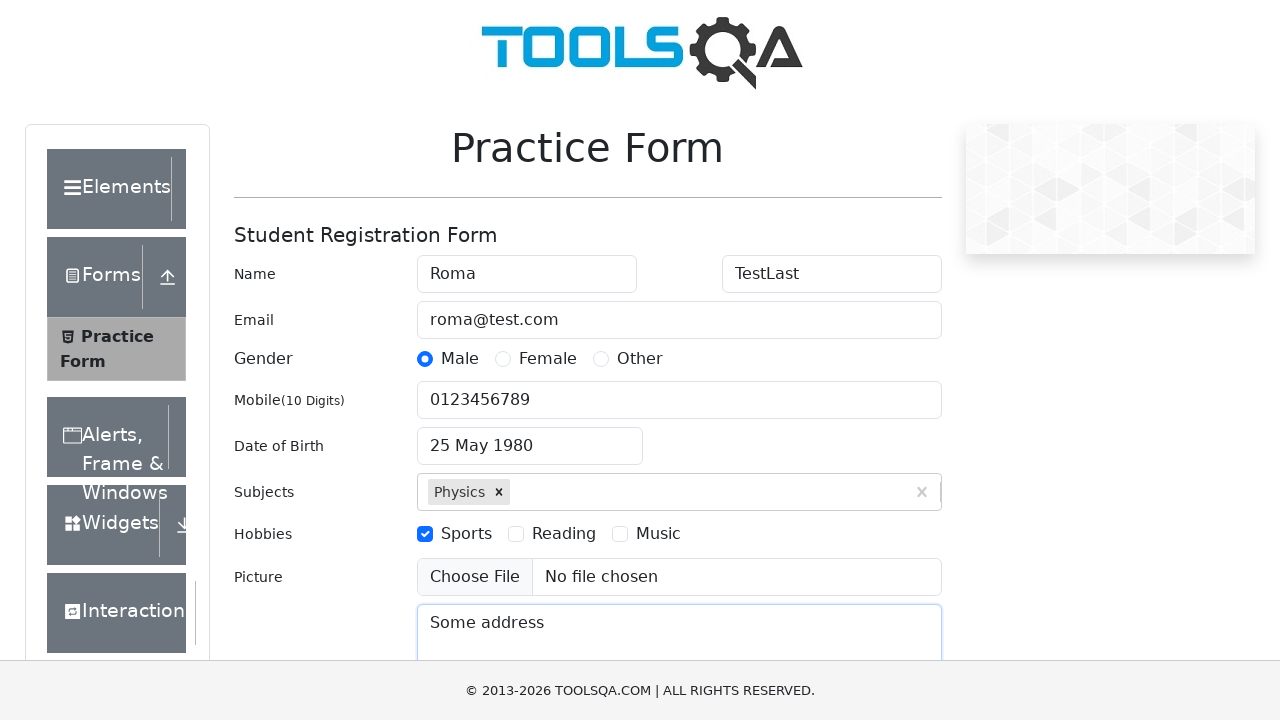

Filled state field with 'NCR' on #react-select-3-input
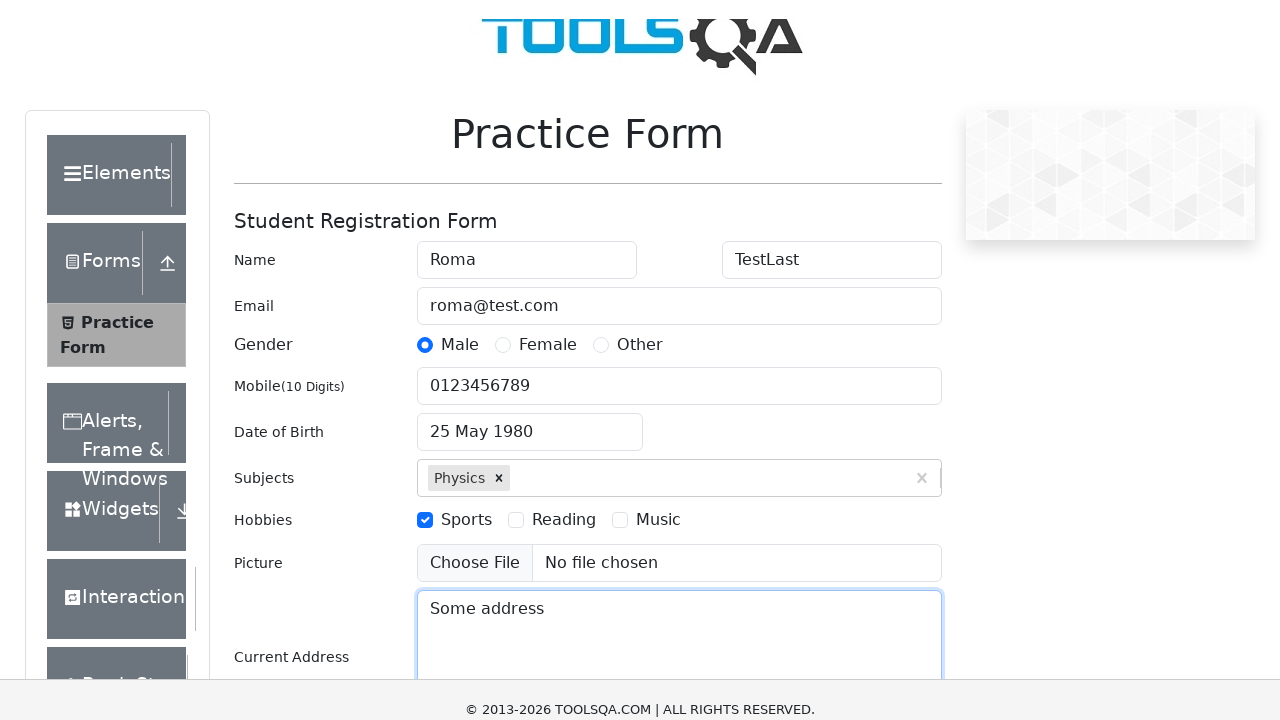

Confirmed state selection by pressing Enter
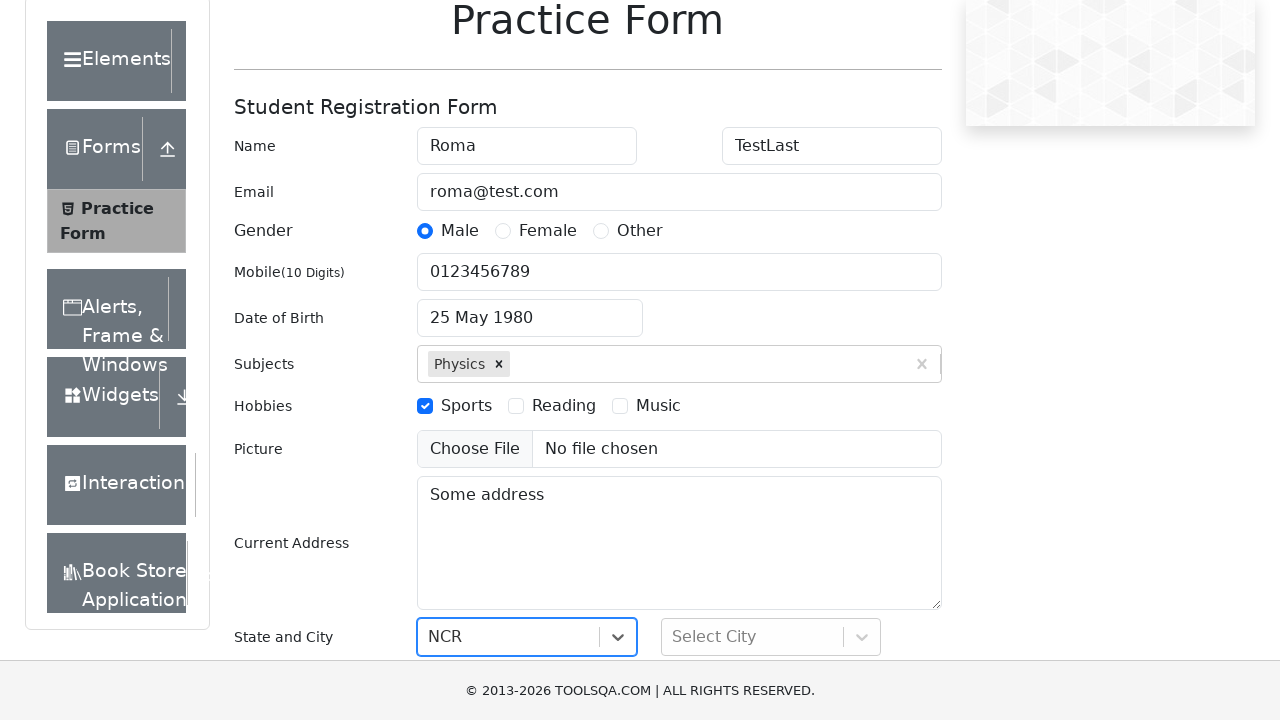

Filled city field with 'Delhi' on #react-select-4-input
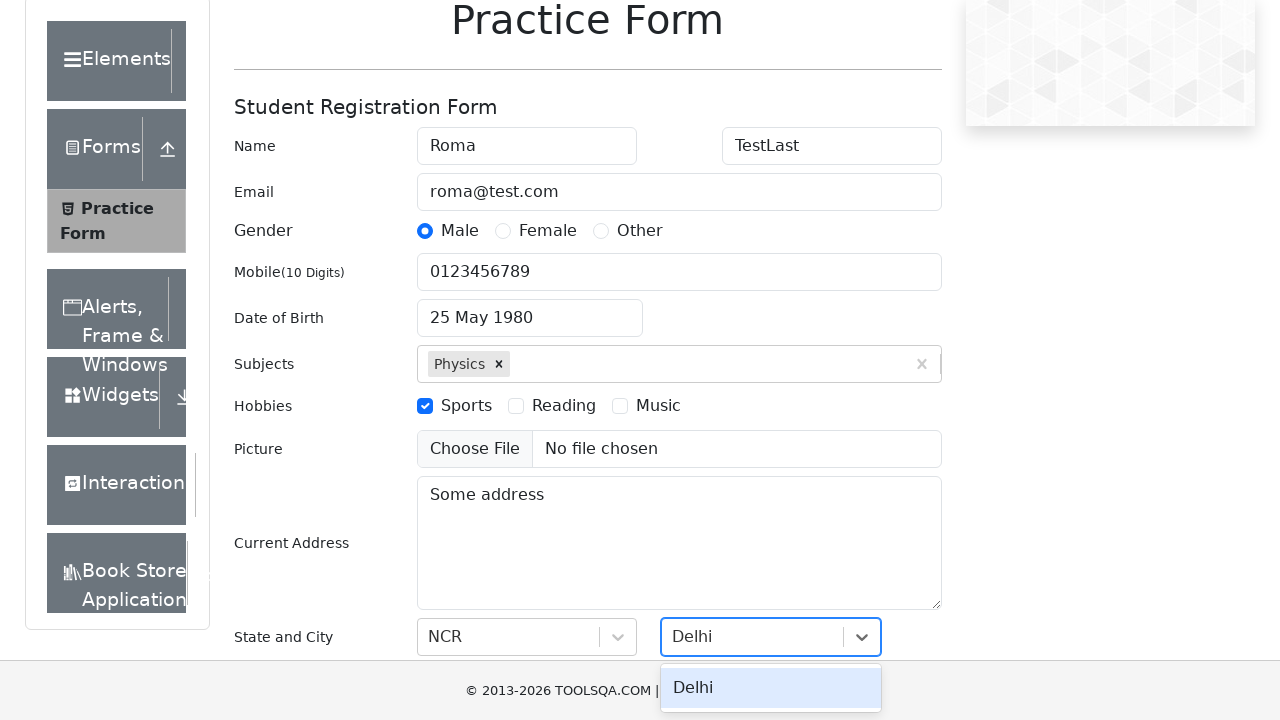

Confirmed city selection by pressing Enter
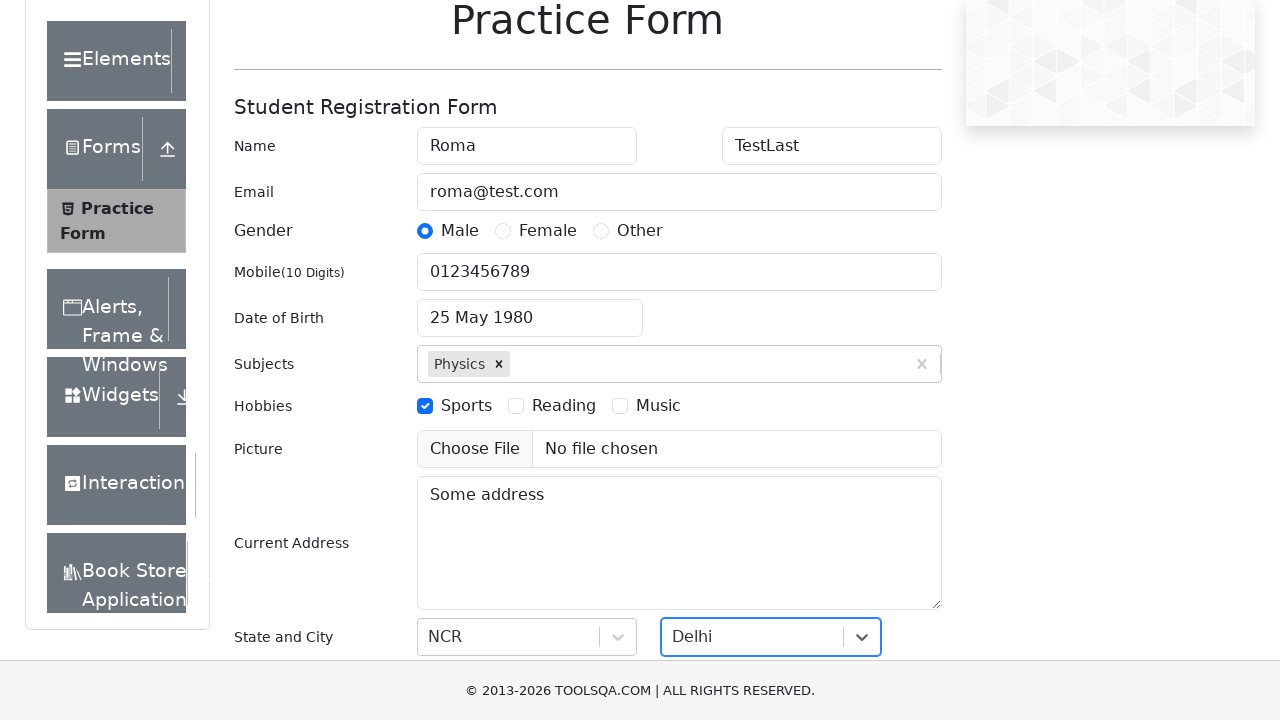

Clicked submit button to register student at (885, 499) on #submit
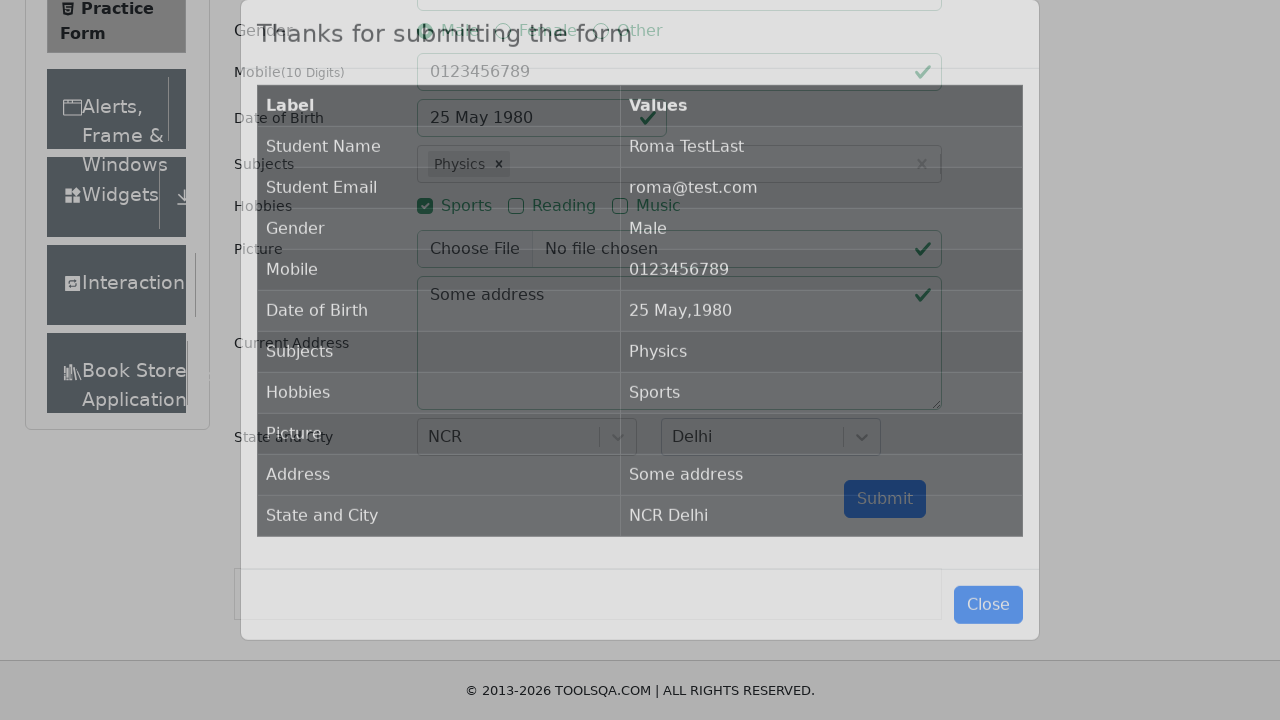

Form submission confirmed - confirmation table displayed
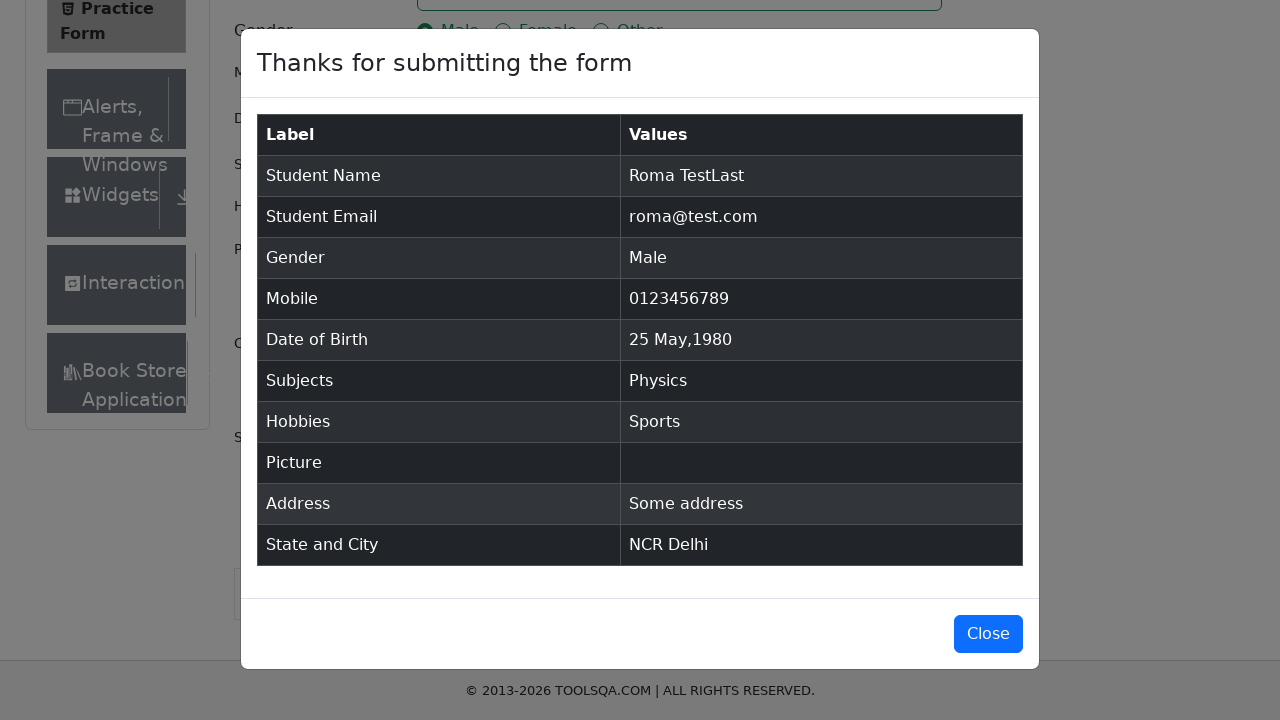

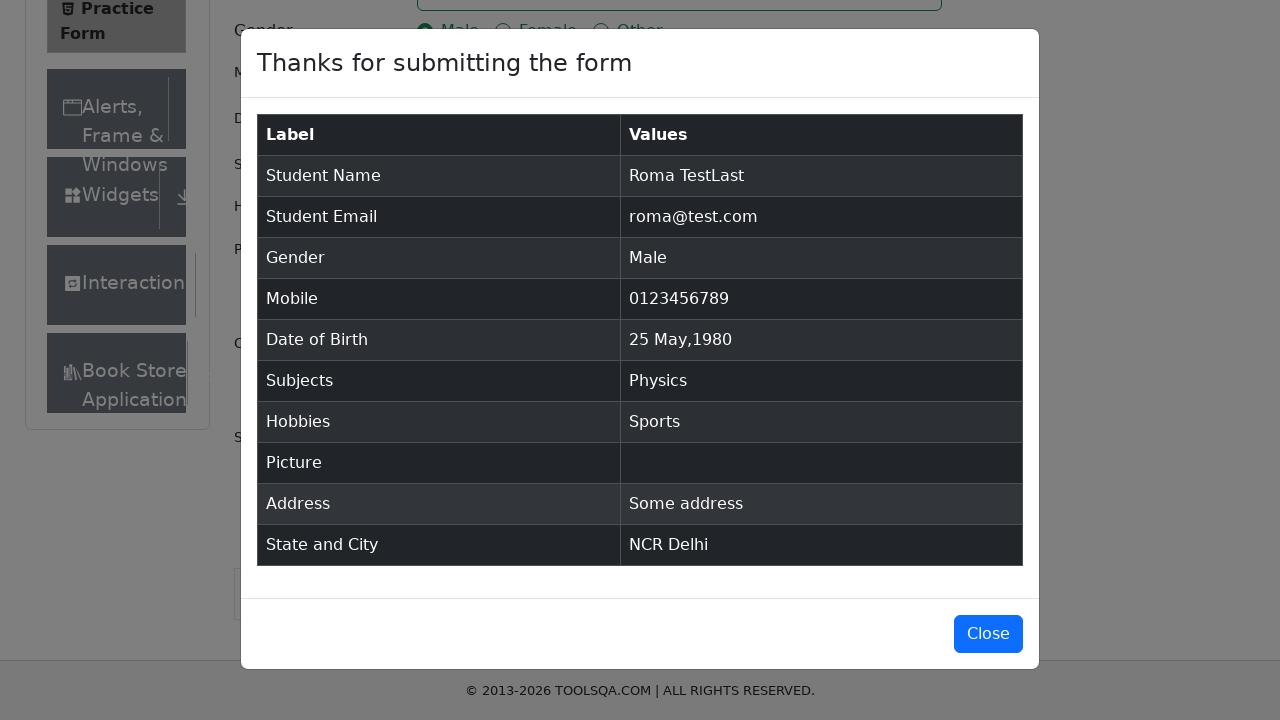